Tests a Fixed Deposit calculator by entering deposit amount, period, and interest rate, then calculates the maturity amount

Starting URL: https://vindeep.com/Calculators/FDCalc.aspx

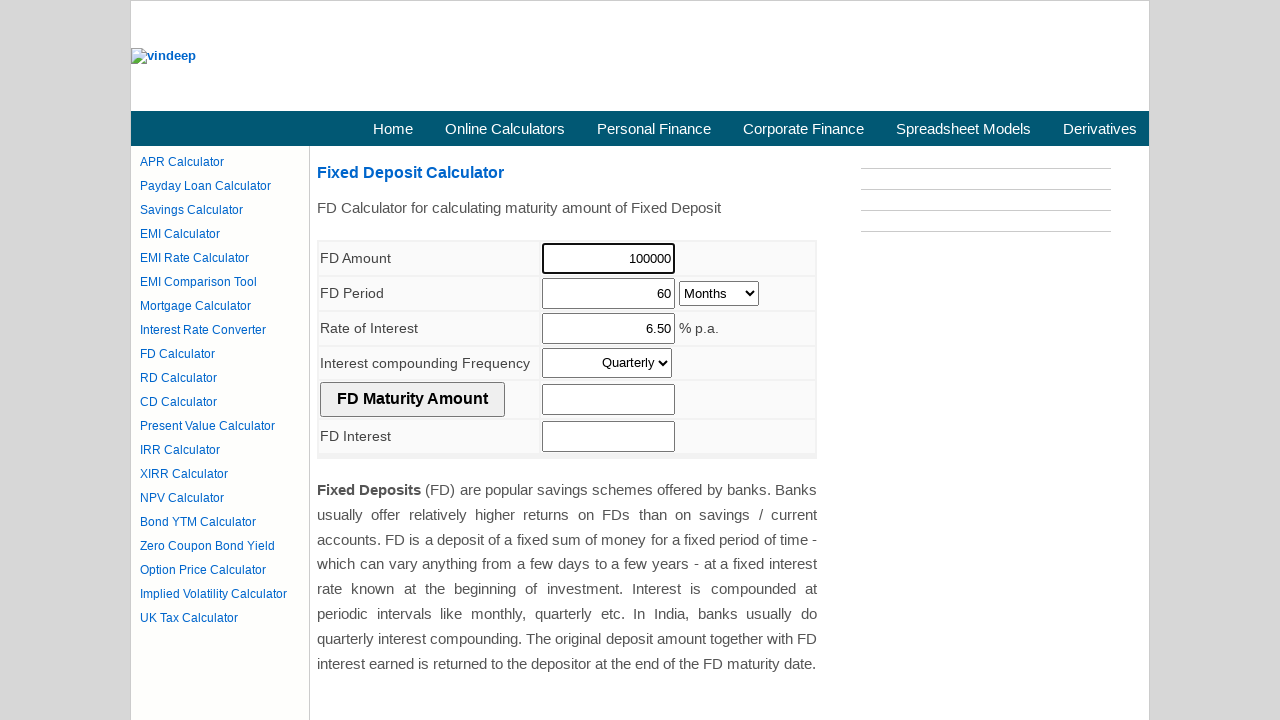

Cleared FD amount field on #ContentPlaceHolder1_cphCentre_FDAmount
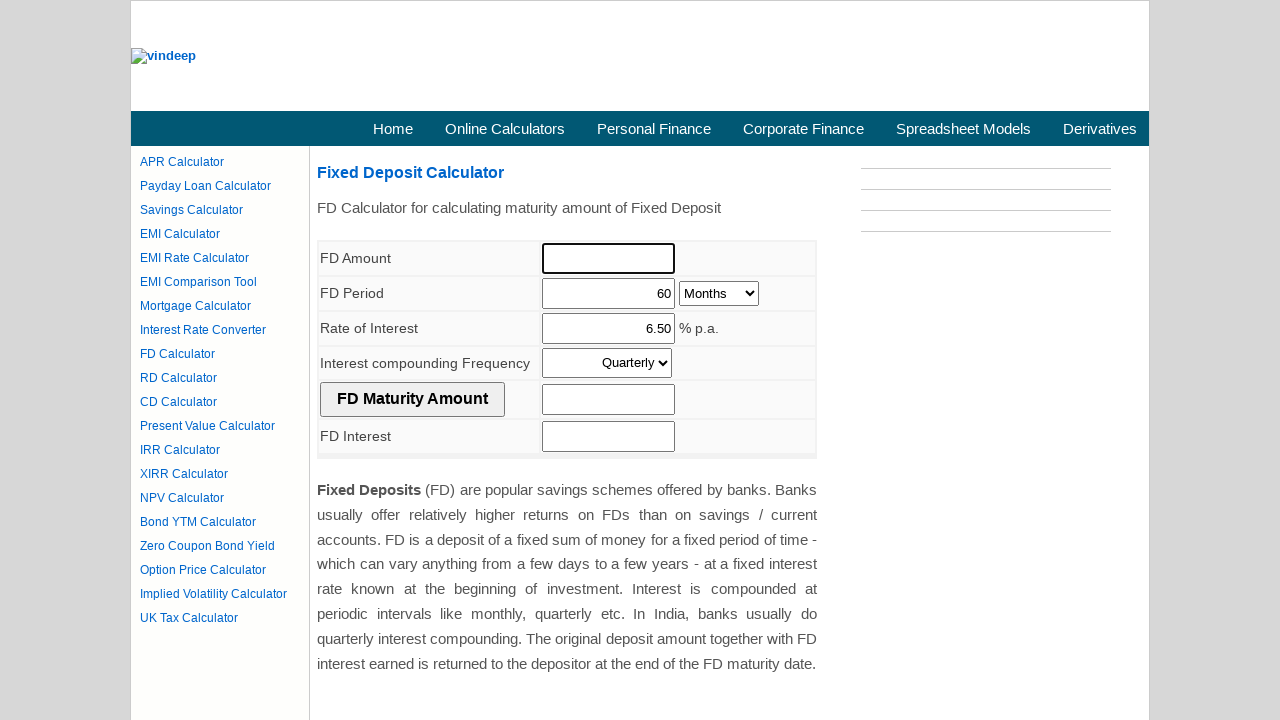

Entered deposit amount of 200000 on #ContentPlaceHolder1_cphCentre_FDAmount
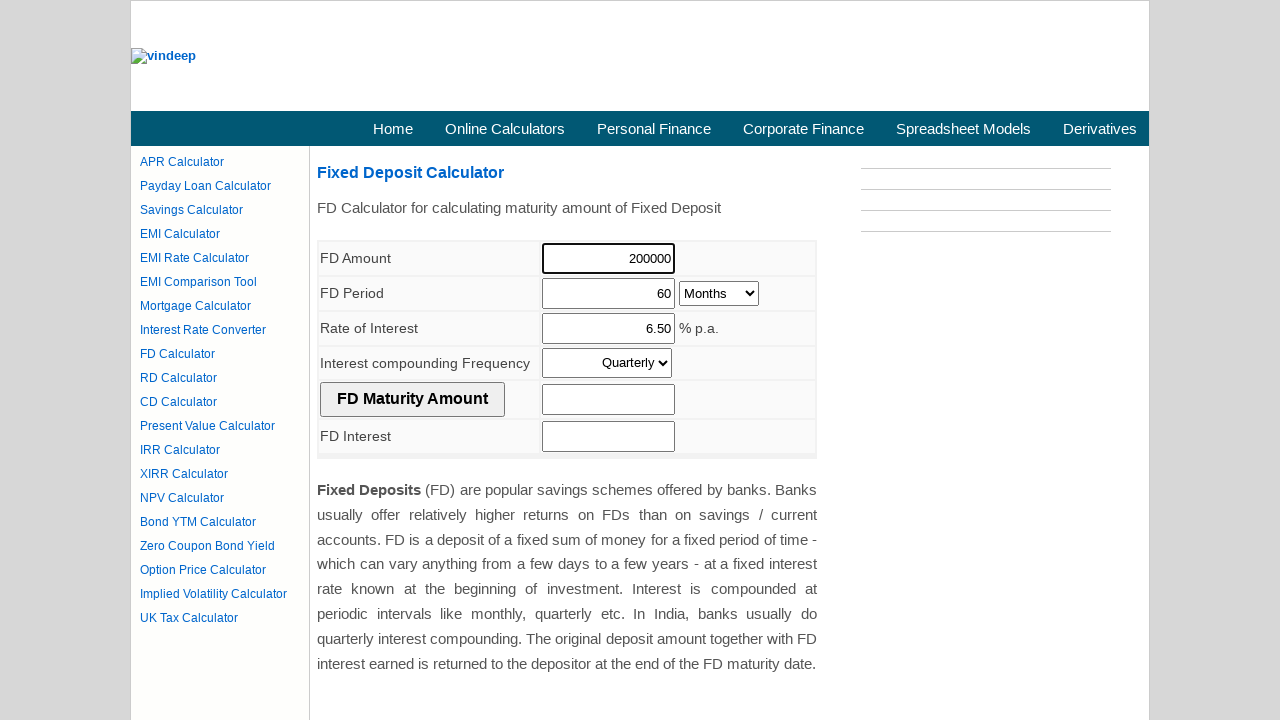

Cleared period field on #ContentPlaceHolder1_cphCentre_Period
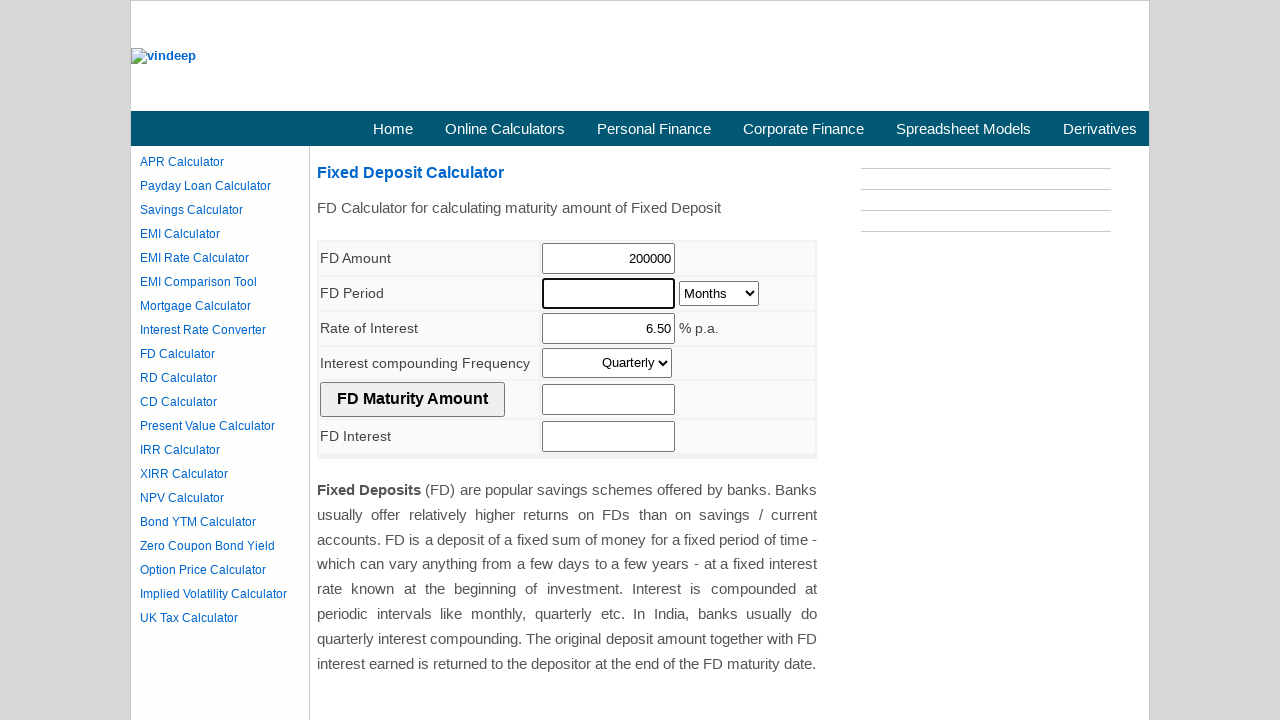

Entered period of 70 on #ContentPlaceHolder1_cphCentre_Period
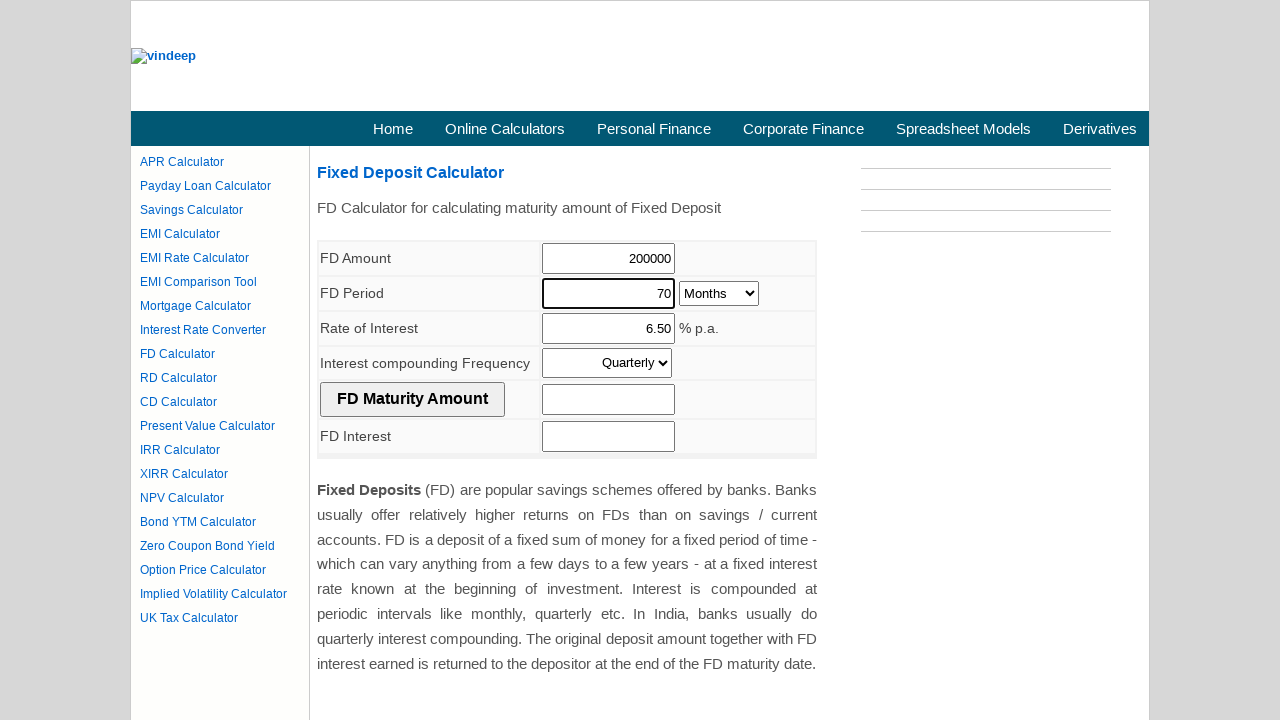

Selected period type as Days from dropdown on #ContentPlaceHolder1_cphCentre_PeriodDropDown
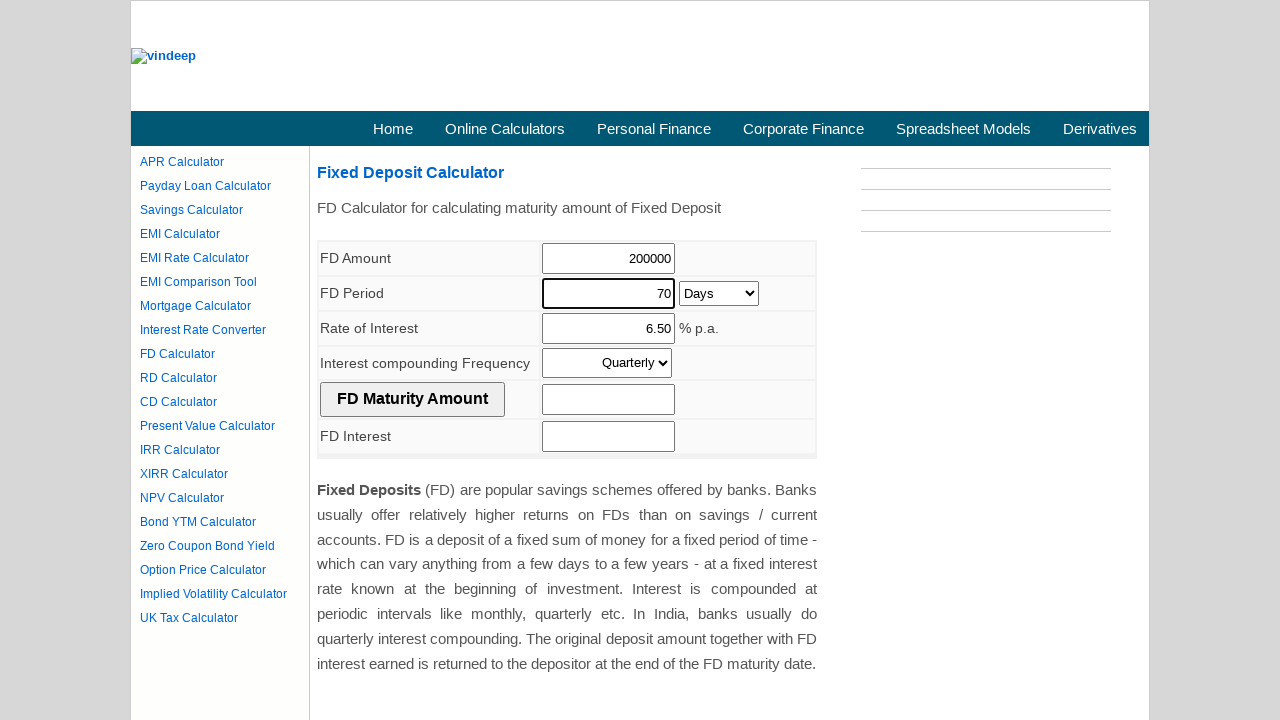

Cleared interest rate field on #ContentPlaceHolder1_cphCentre_InterestRate
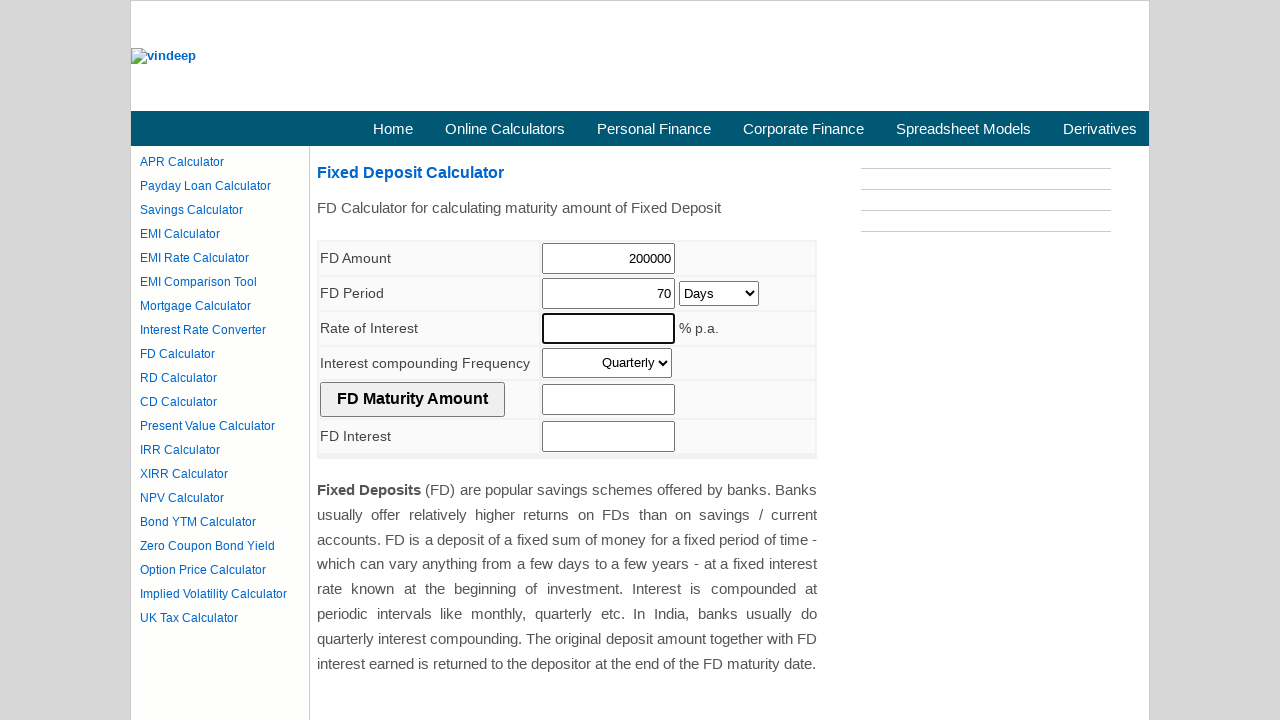

Entered interest rate of 5.50% on #ContentPlaceHolder1_cphCentre_InterestRate
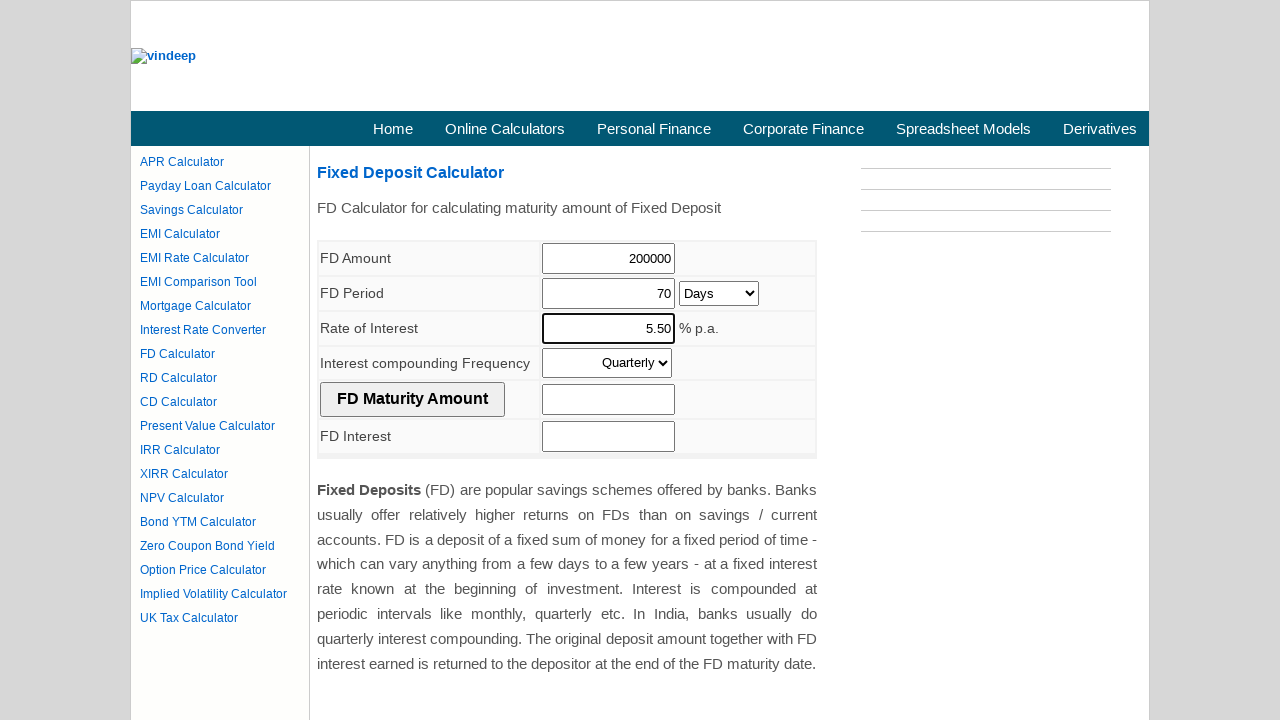

Clicked calculate button to compute maturity amount at (412, 399) on #ContentPlaceHolder1_cphCentre_btnFDMAmount
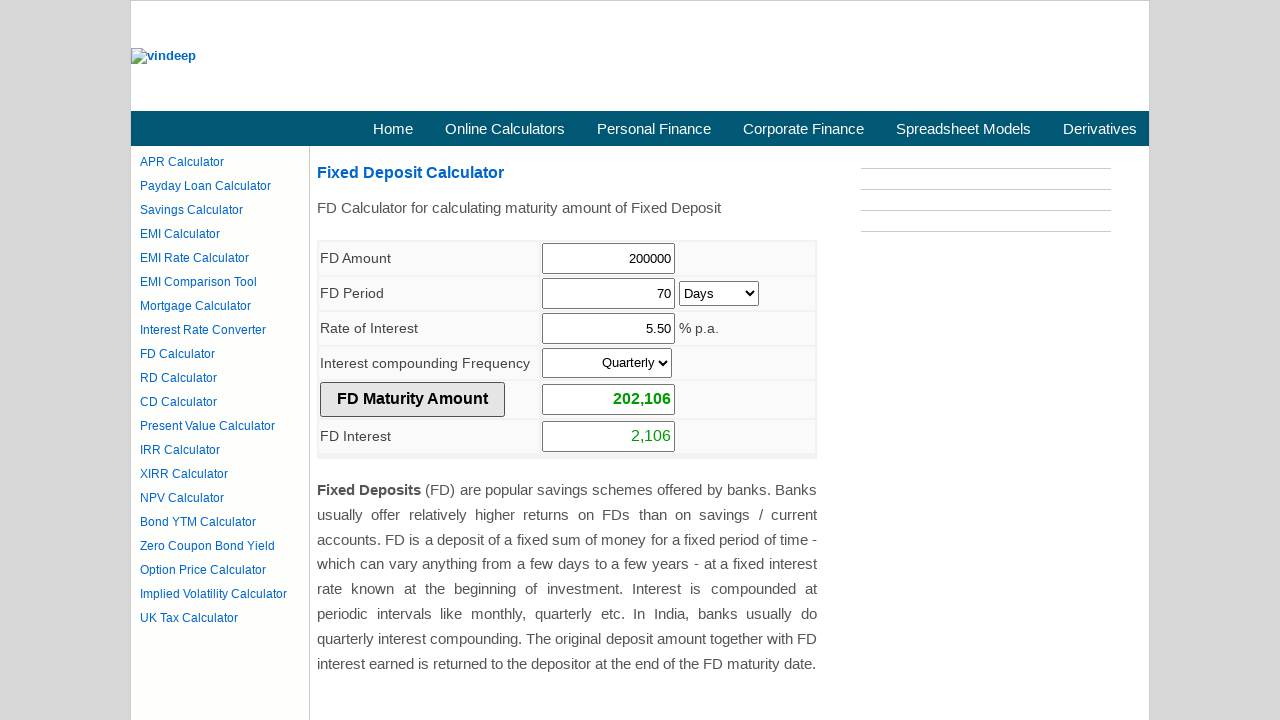

Waited 5 seconds for calculation to complete
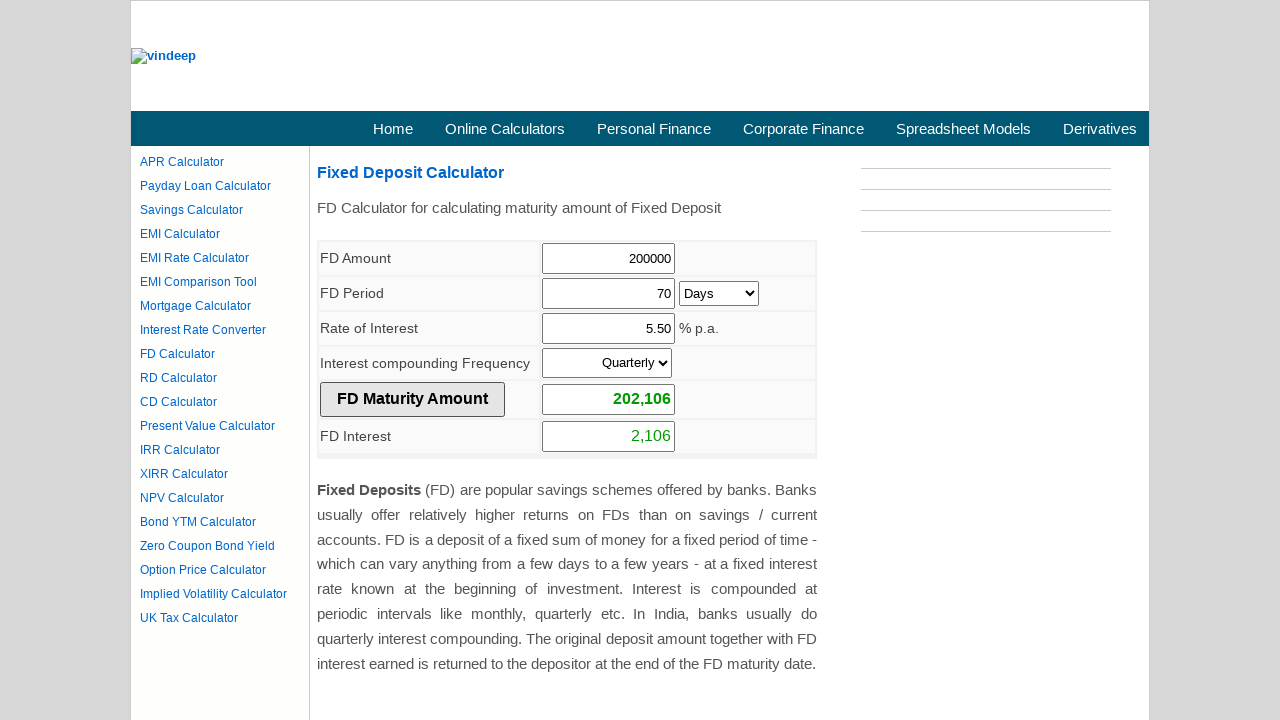

Maturity amount field is displayed and visible
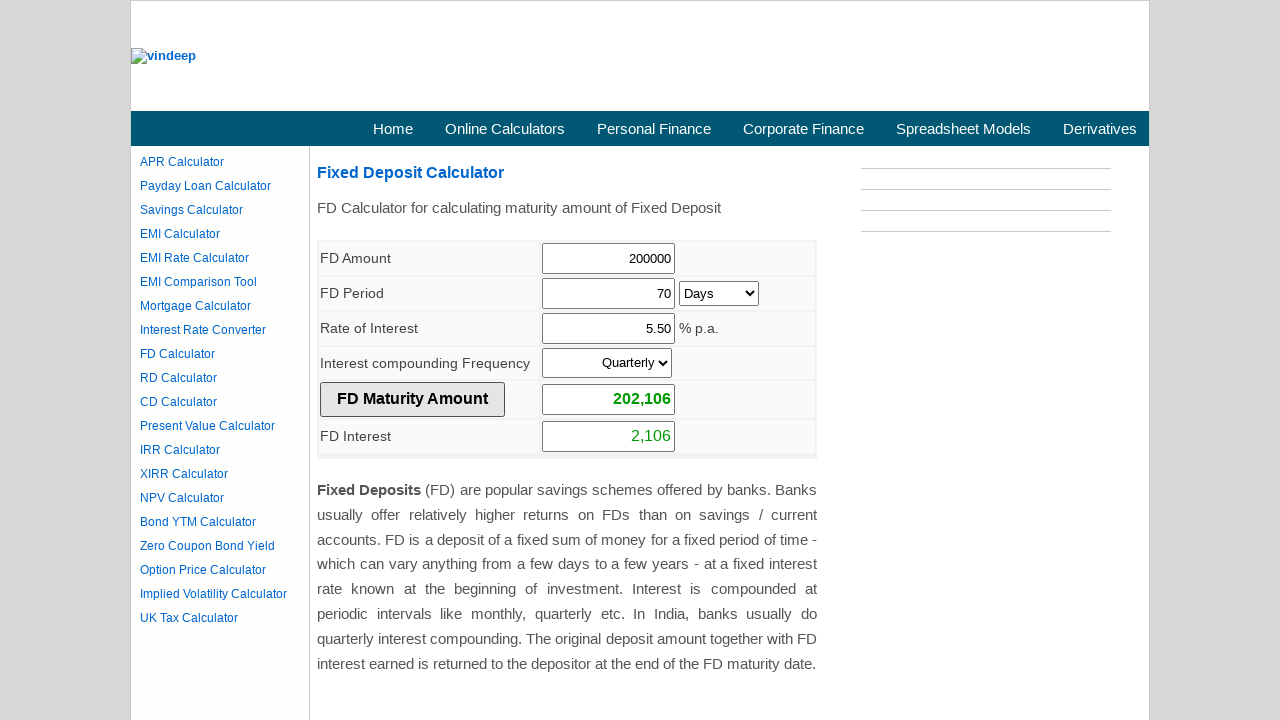

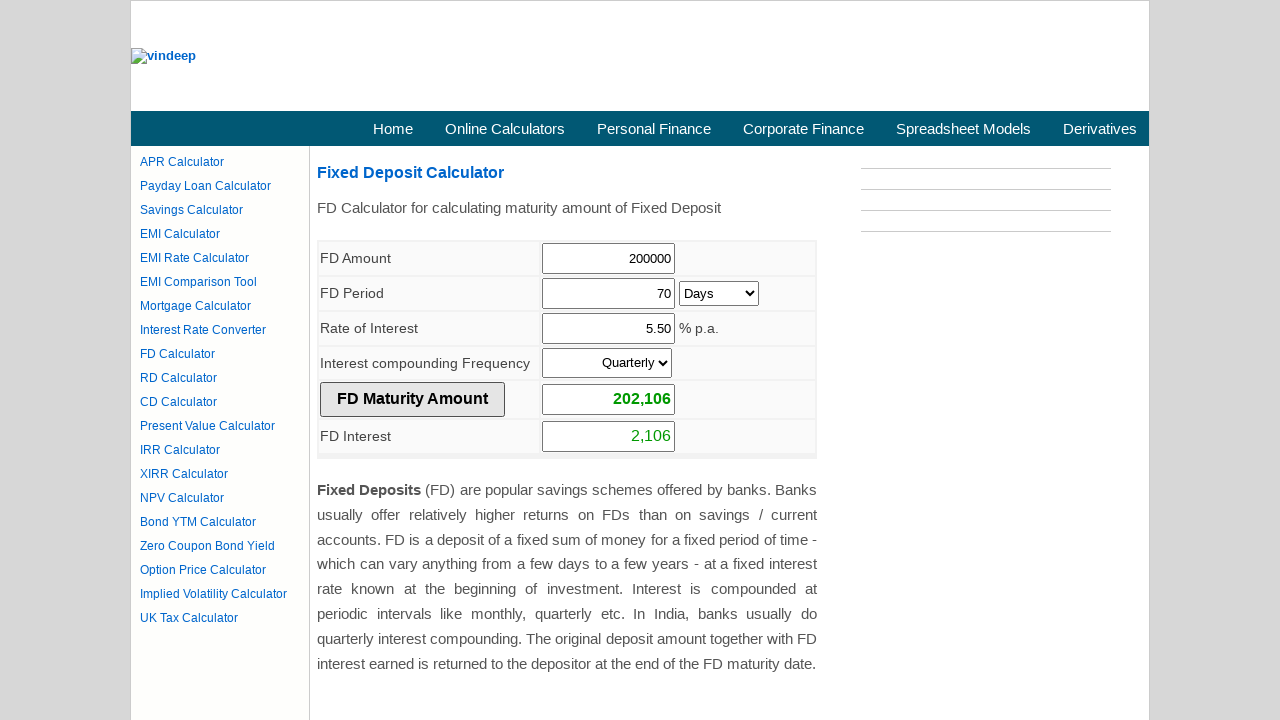